Opens a modal dialog and then closes it by clicking the close button

Starting URL: https://demoqa.com/modal-dialogs

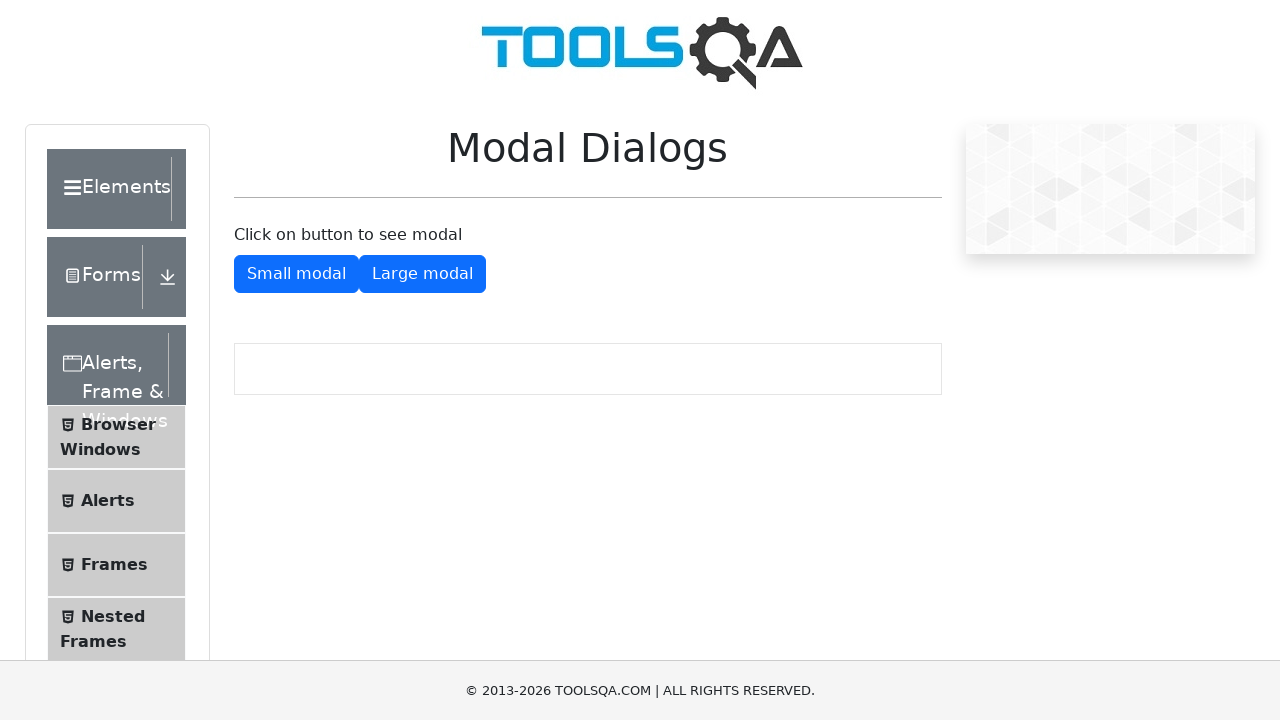

Waited for 'Small Modal' button to be visible
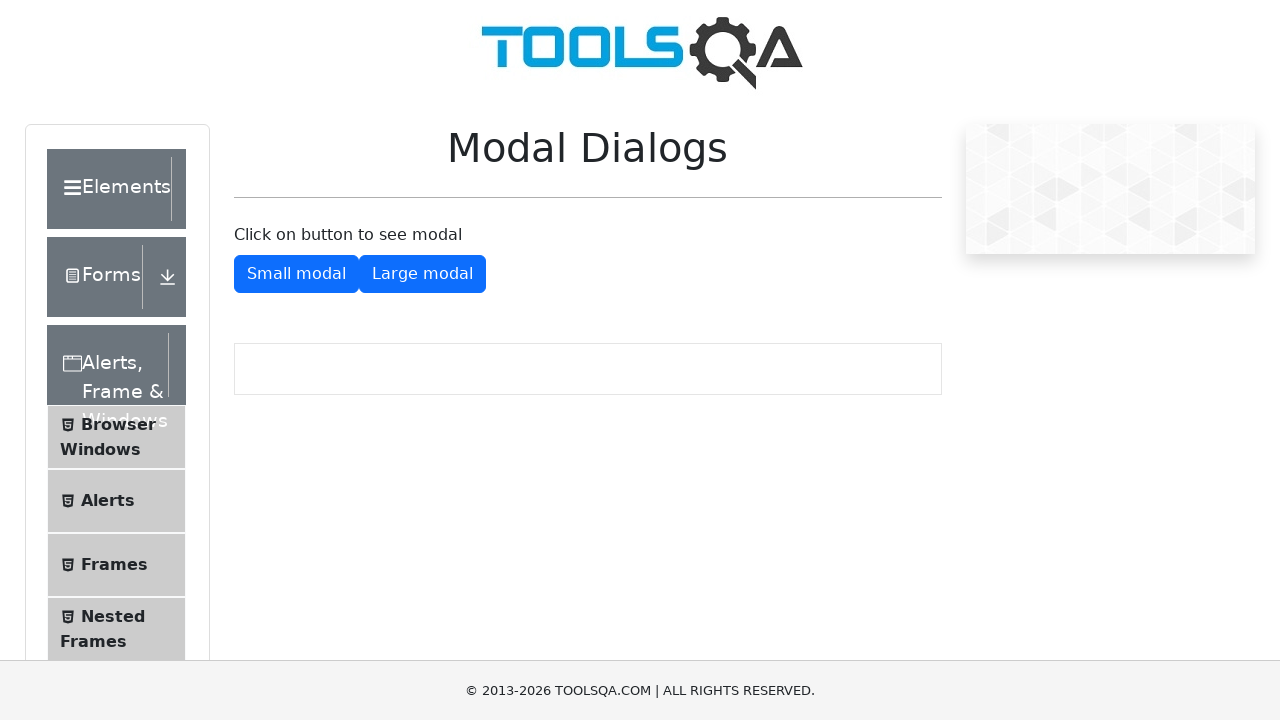

Clicked button to open modal dialog at (296, 274) on #showSmallModal
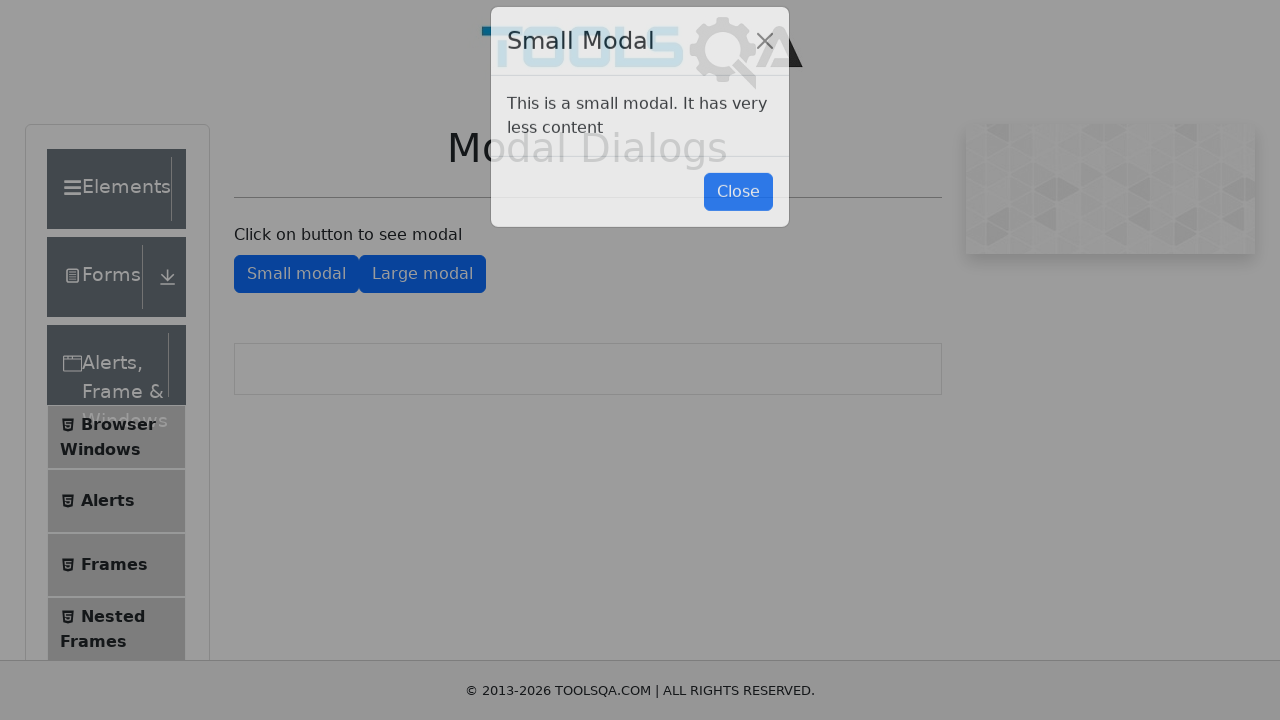

Clicked close button to close modal dialog at (738, 214) on #closeSmallModal
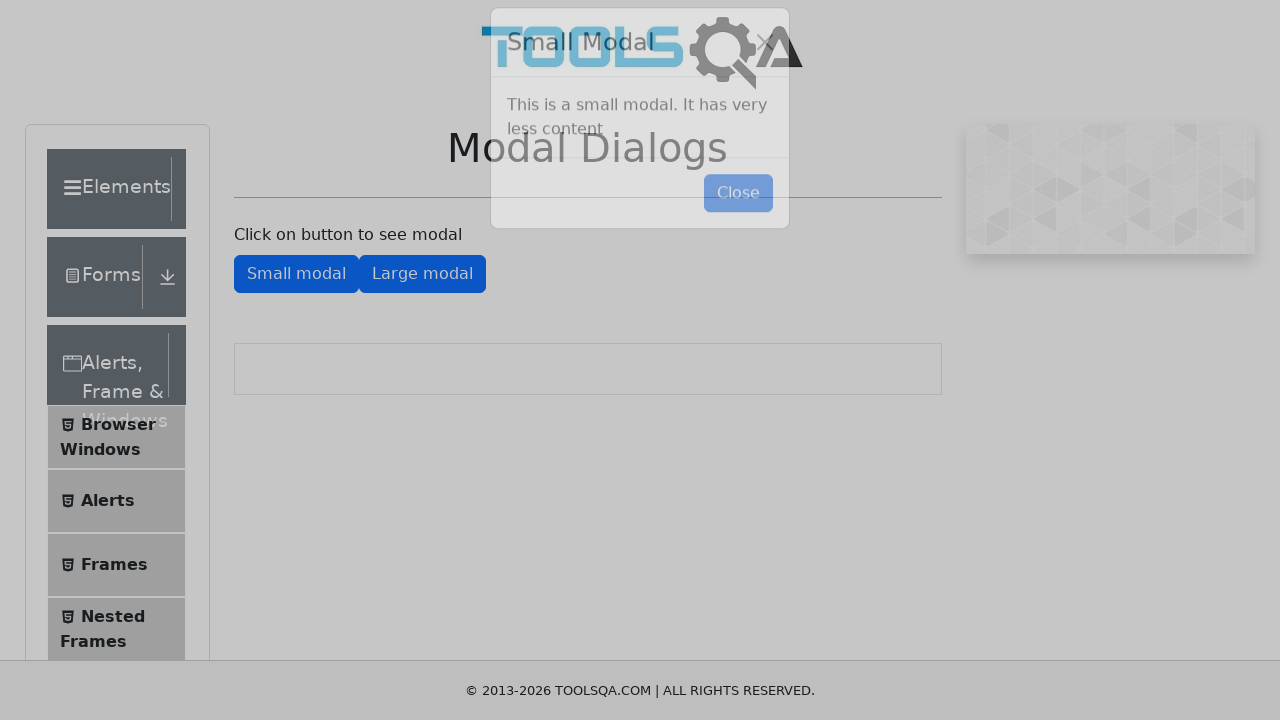

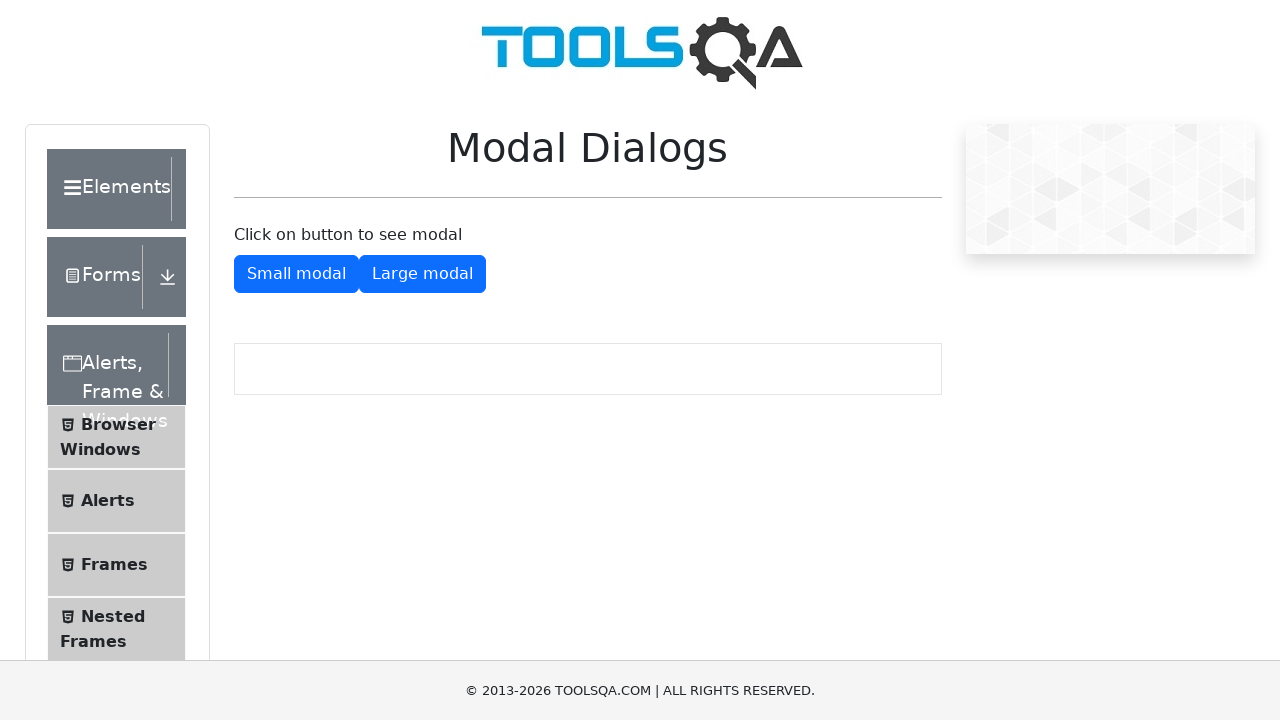